Tests geolocation functionality by clicking the "get coordinates" button and waiting for the coordinates to be displayed on the page.

Starting URL: https://bonigarcia.dev/selenium-webdriver-java/geolocation.html

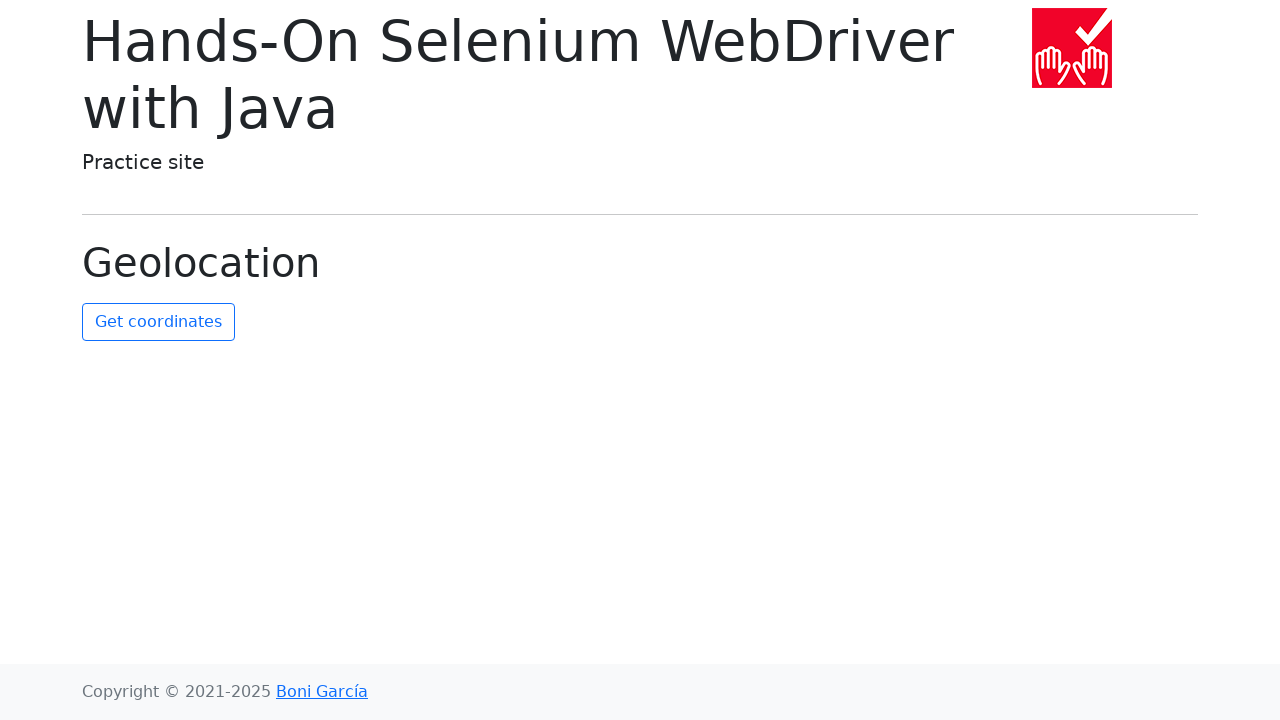

Clicked the 'get coordinates' button at (158, 322) on #get-coordinates
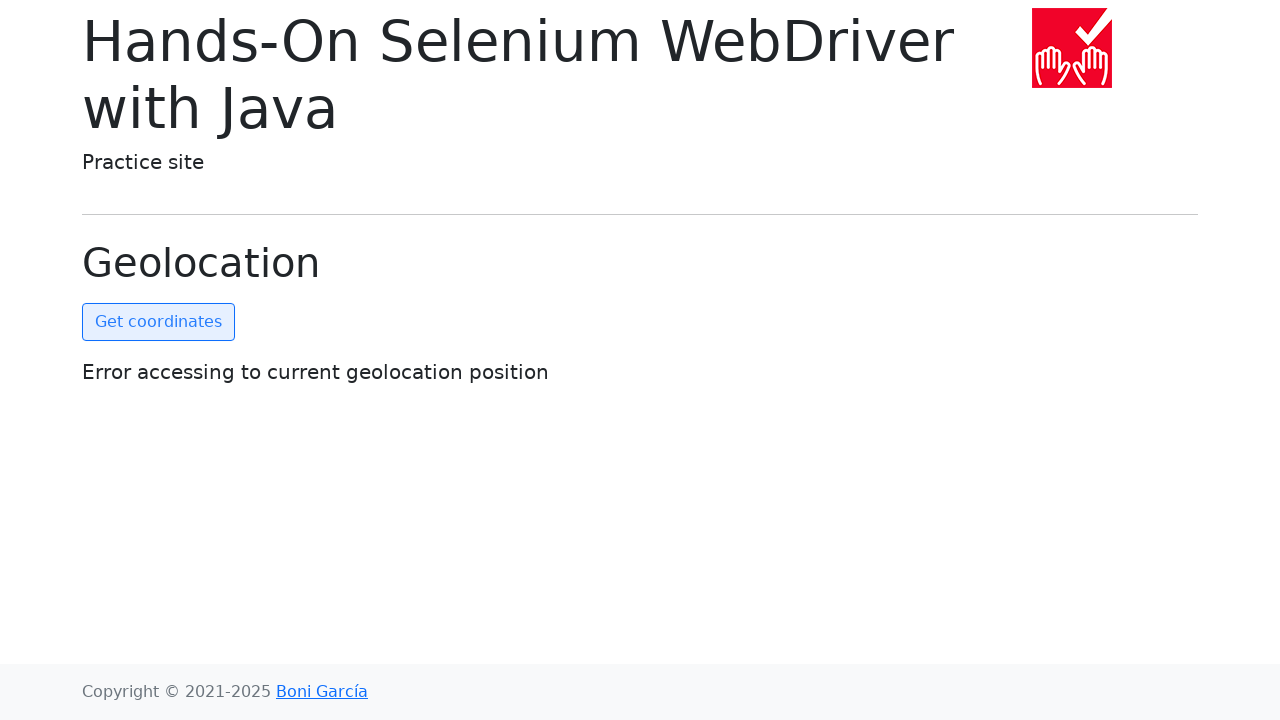

Coordinates element became visible on the page
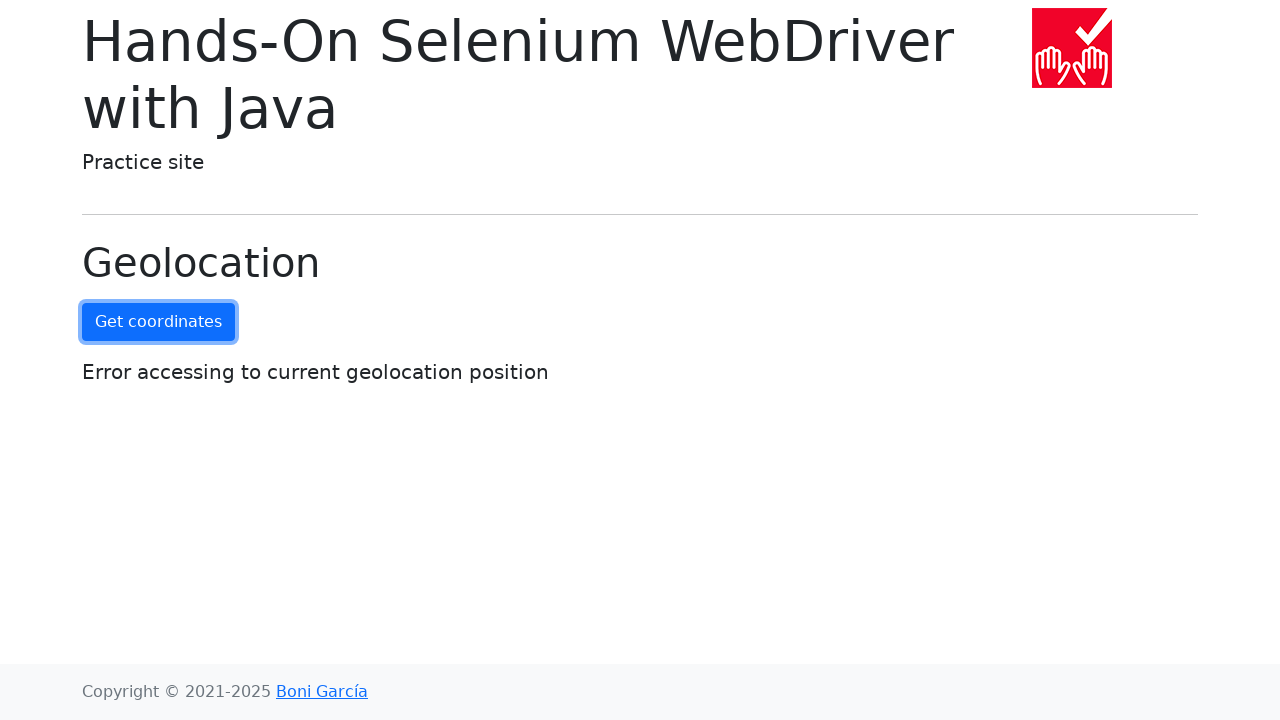

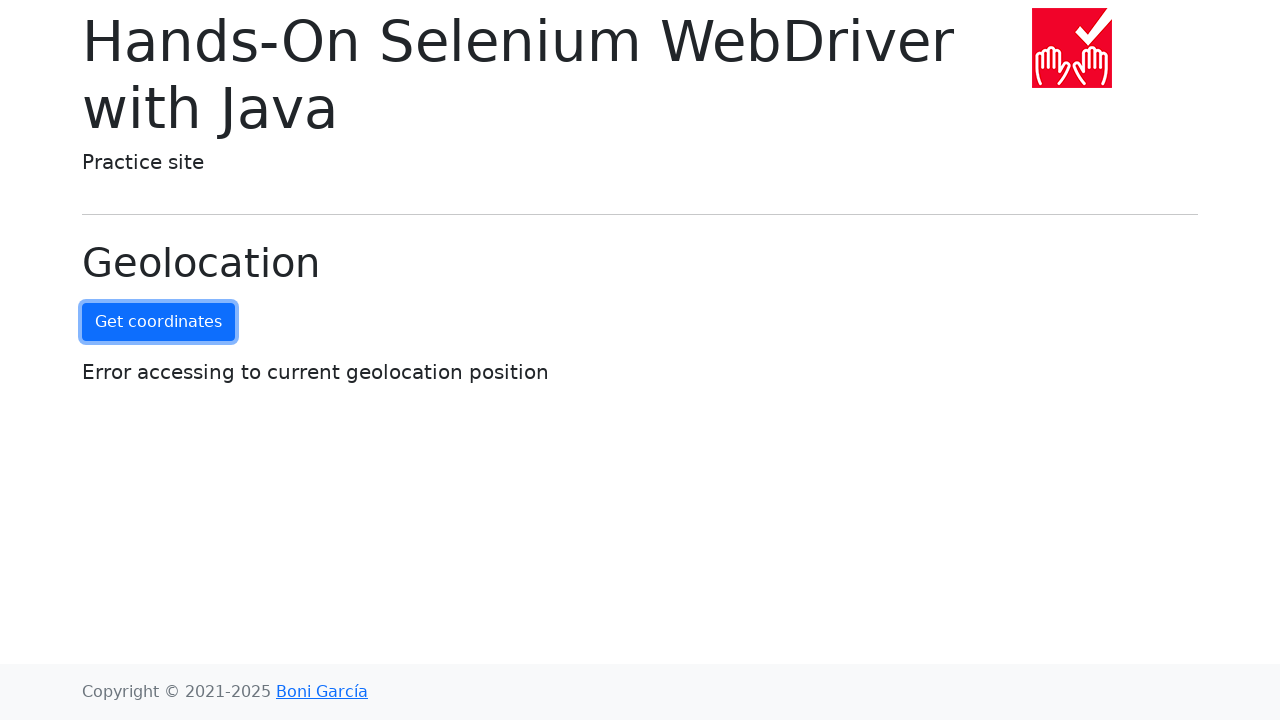